Tests a practice form by filling in password, email, name fields, checking a checkbox, selecting from a dropdown, choosing a radio button, and submitting the form to verify success message

Starting URL: http://www.rahulshettyacademy.com/angularpractice/

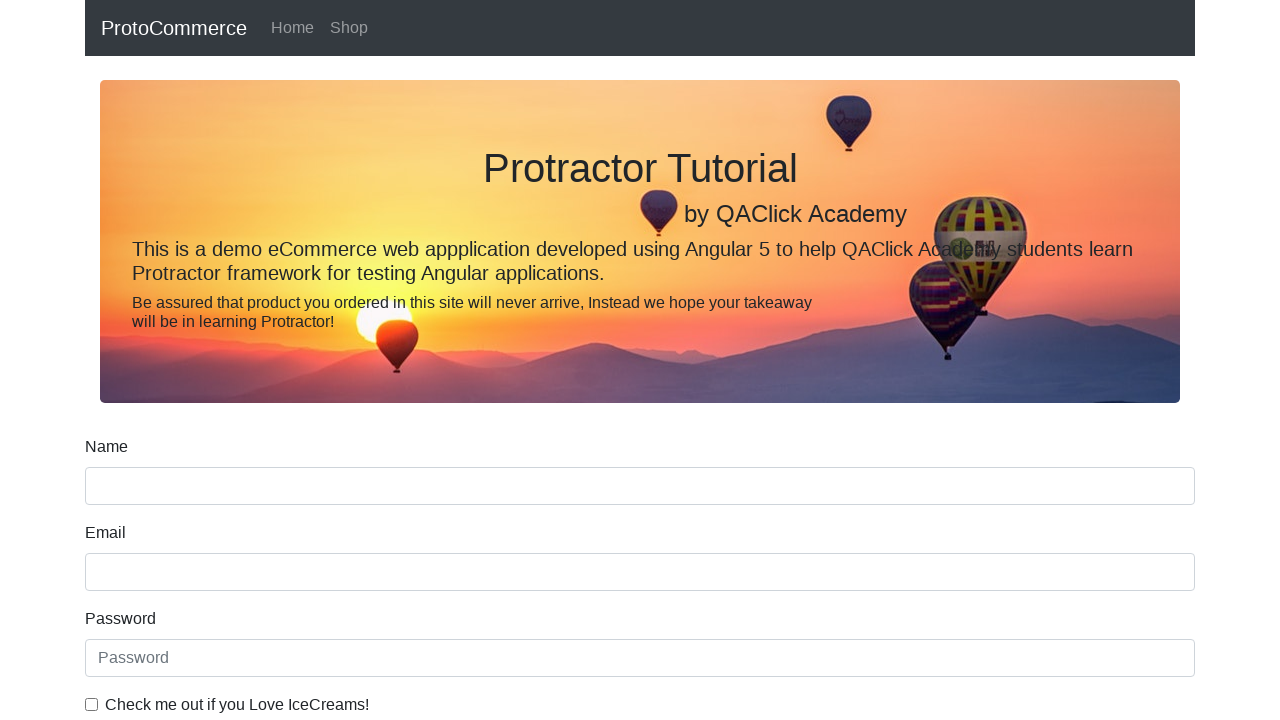

Filled password field with '123456' on #exampleInputPassword1
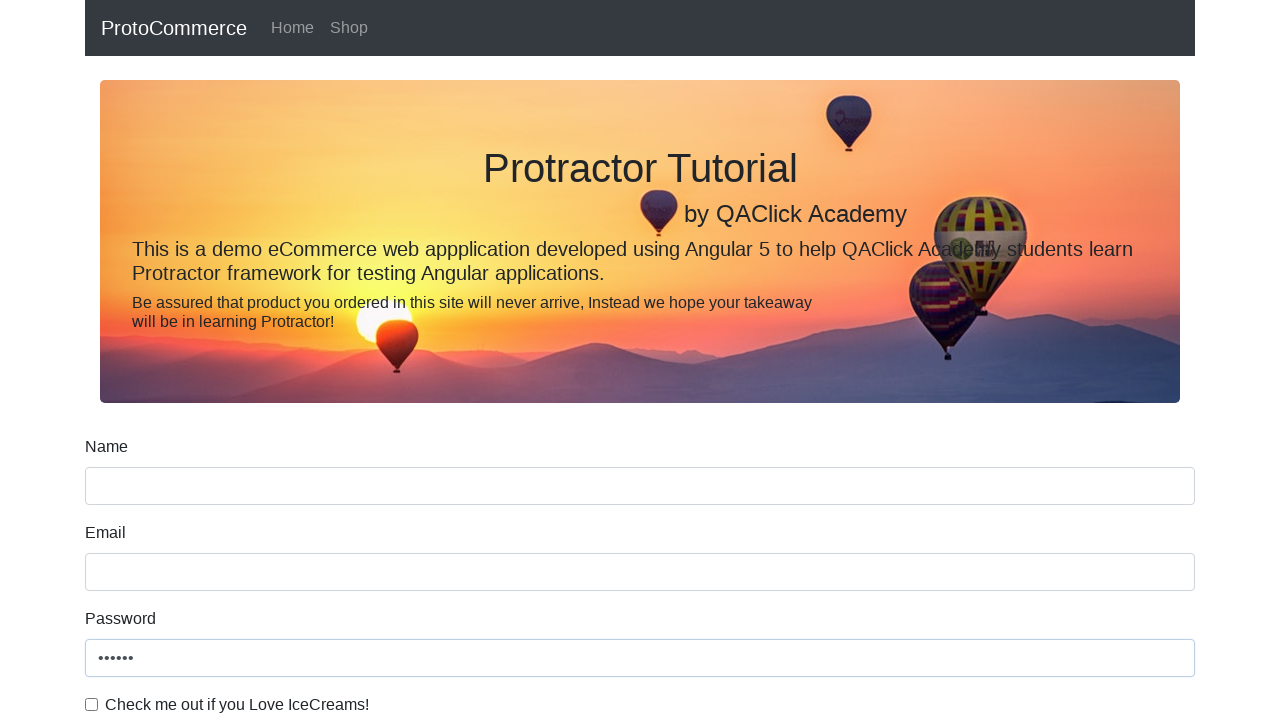

Filled email field with 'Hello@gmail.com' on input[name='email']
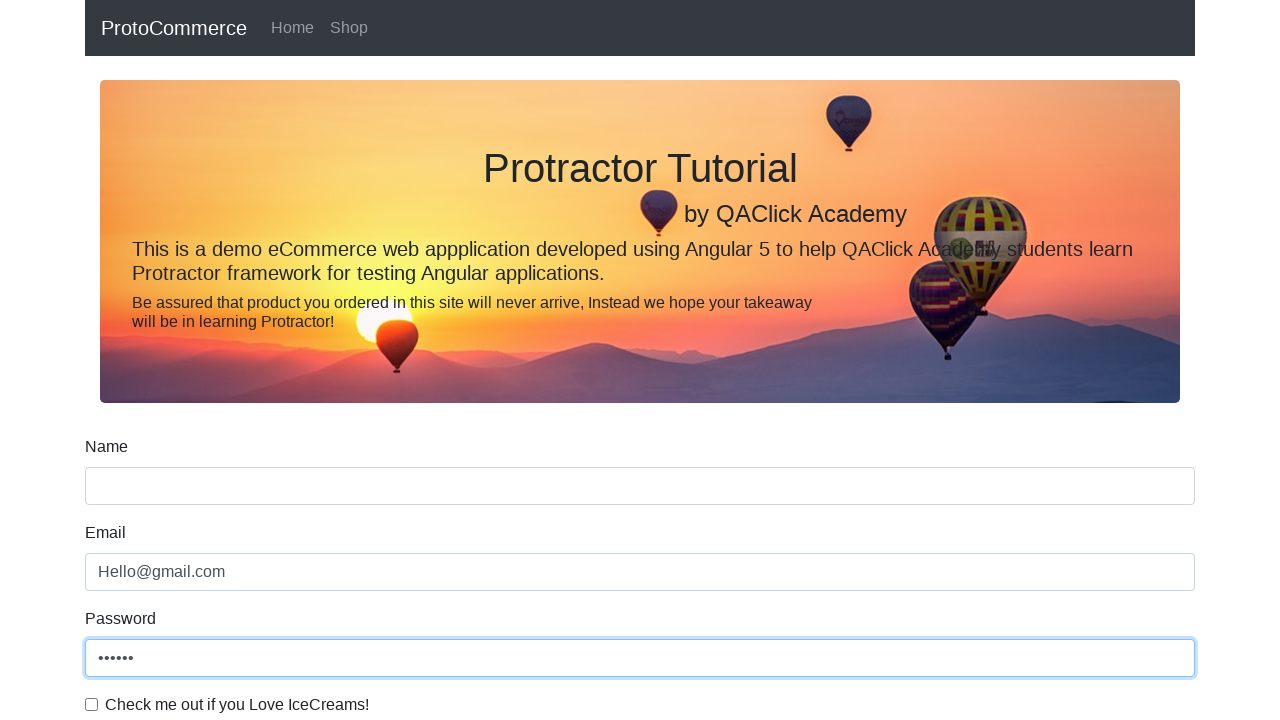

Filled name field with 'Pranjal' on input[name='name']
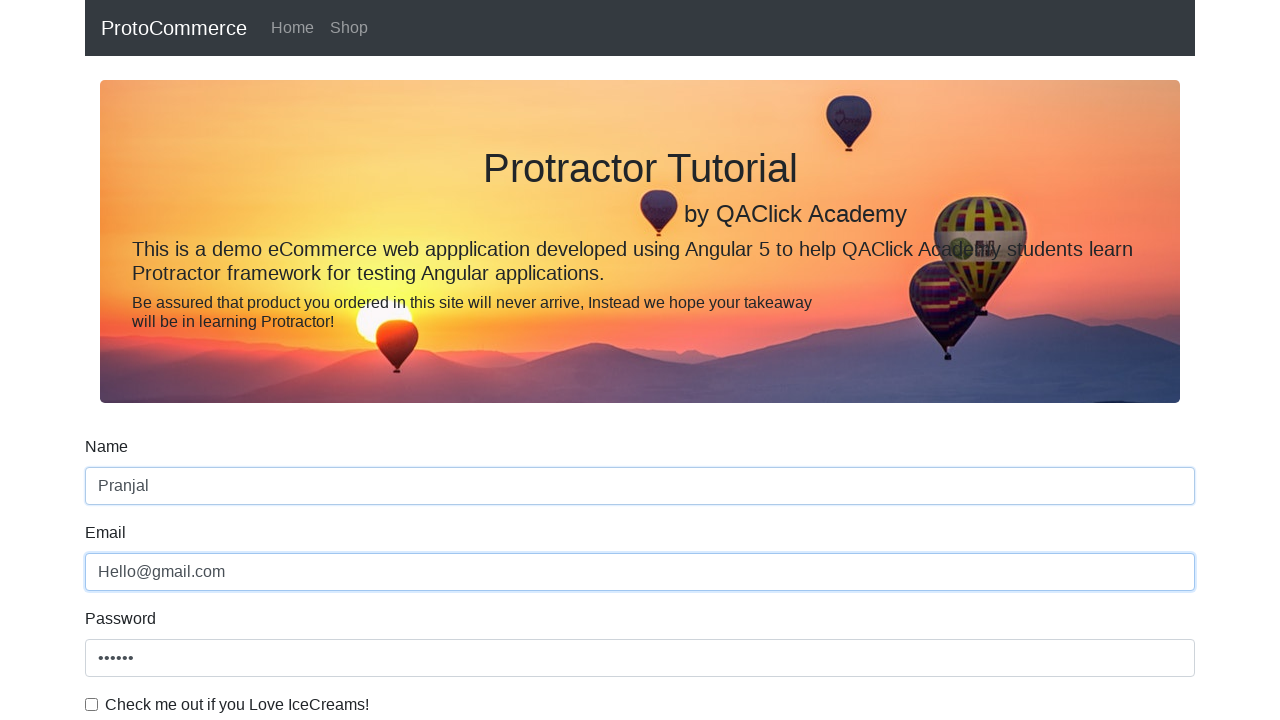

Checked the checkbox at (92, 704) on #exampleCheck1
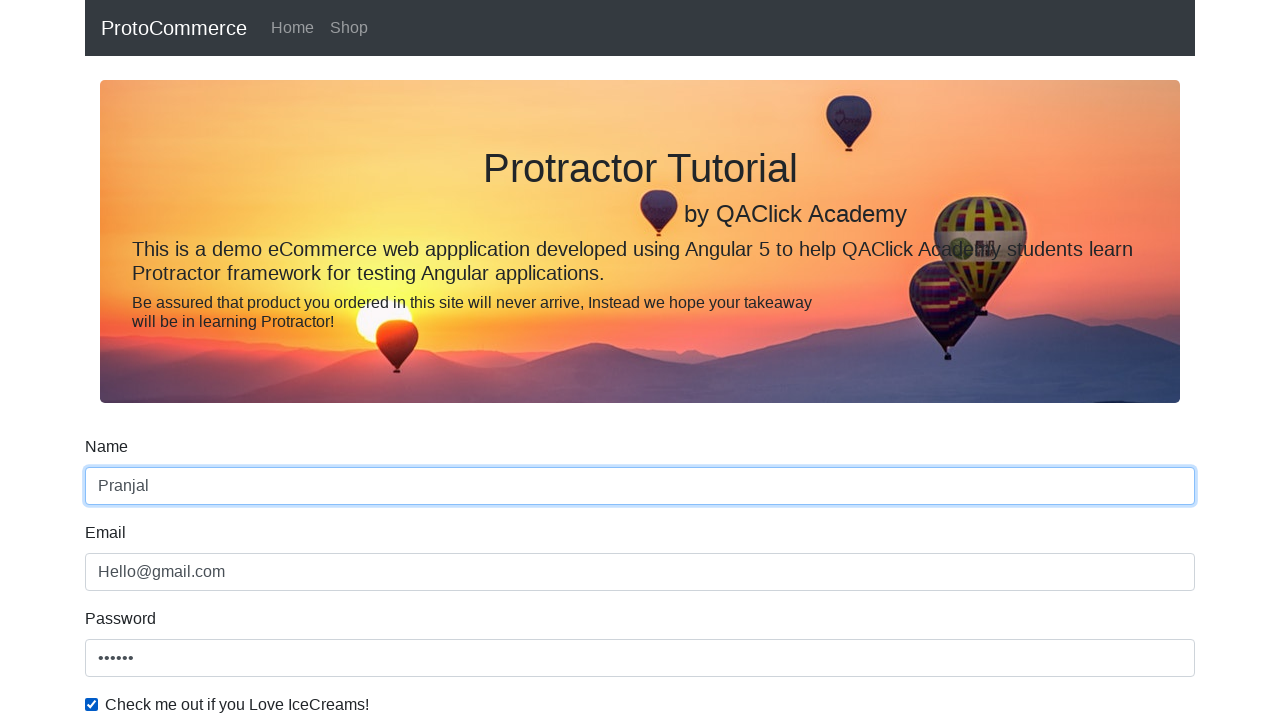

Selected first option from dropdown on #exampleFormControlSelect1
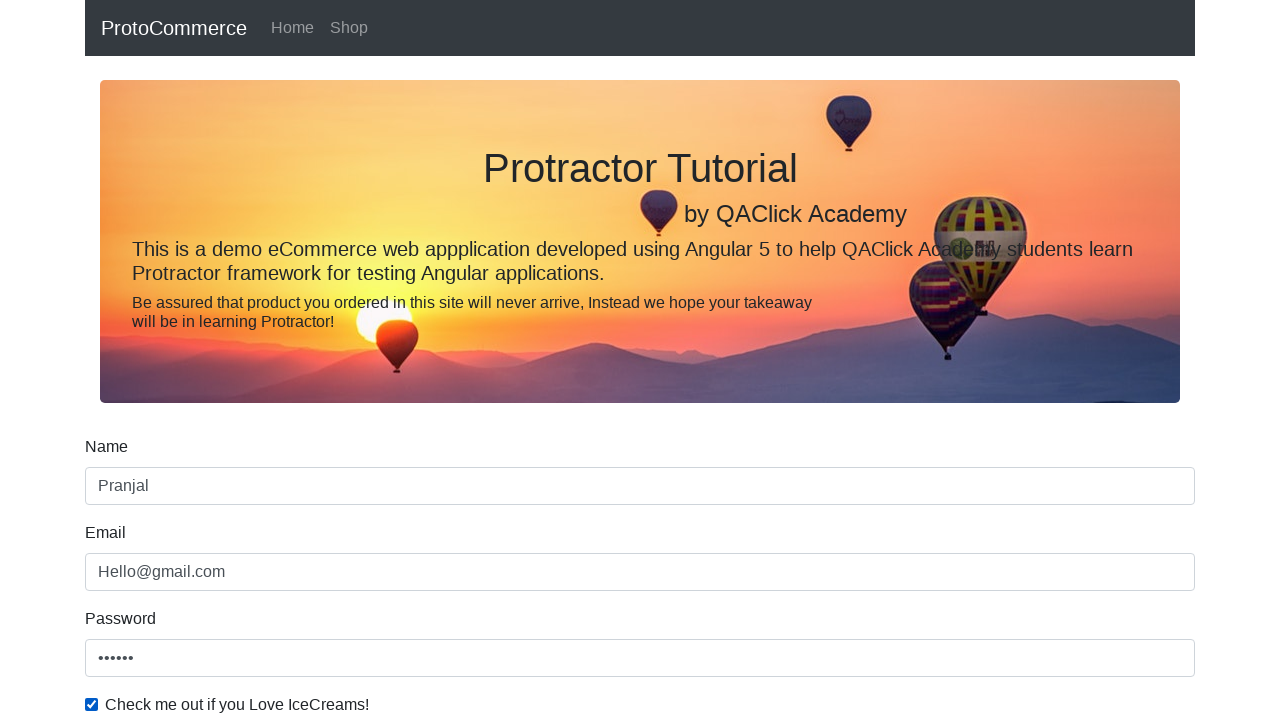

Selected radio button option at (238, 360) on #inlineRadio1
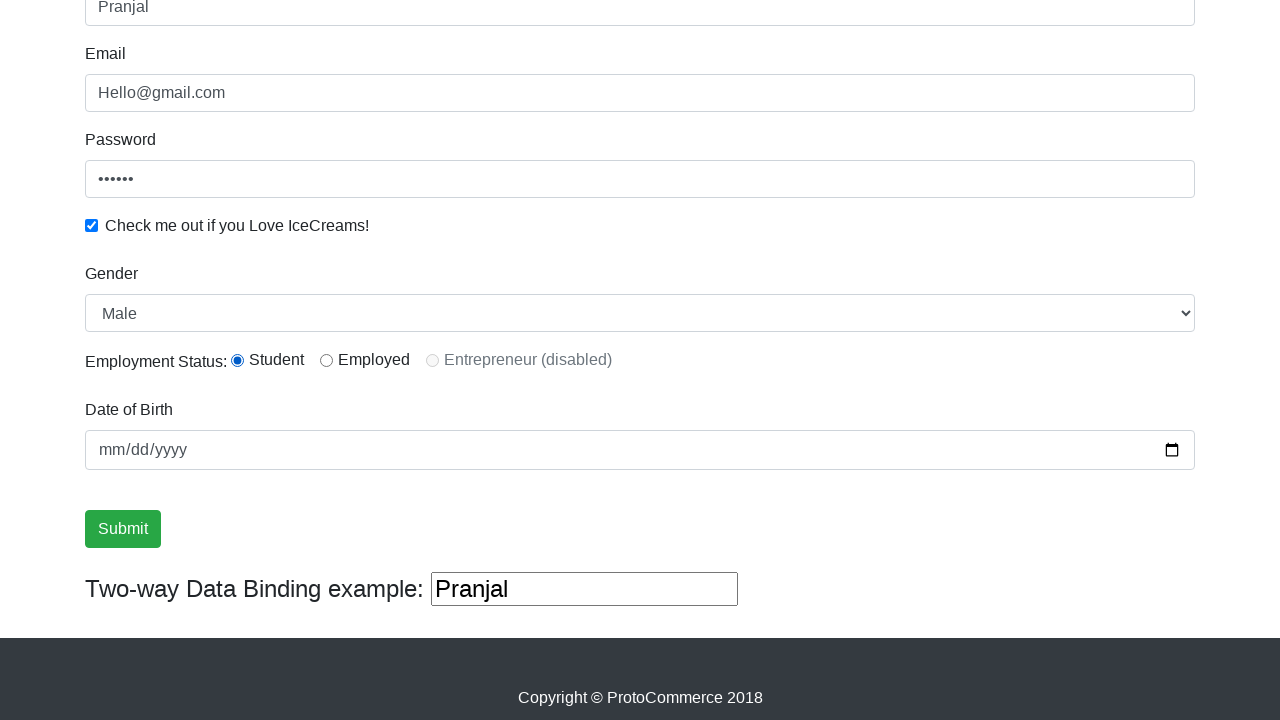

Clicked submit button to submit the form at (123, 529) on input[type='submit']
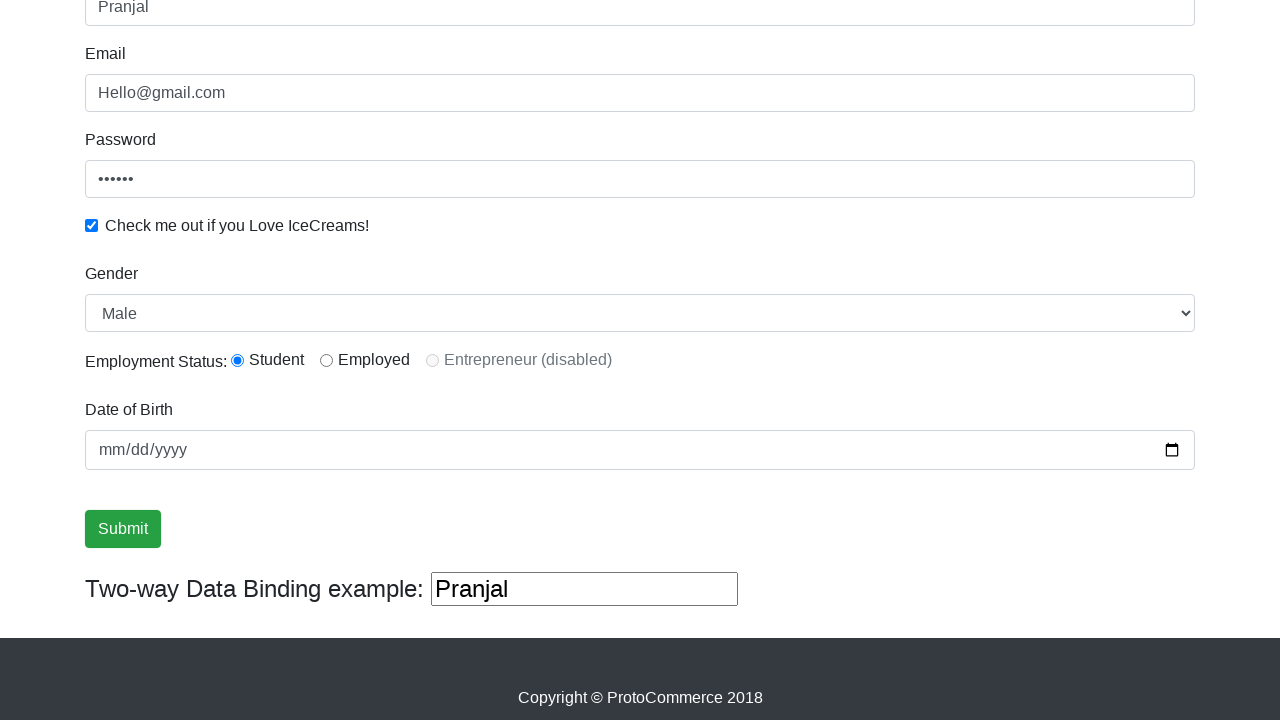

Success message appeared after form submission
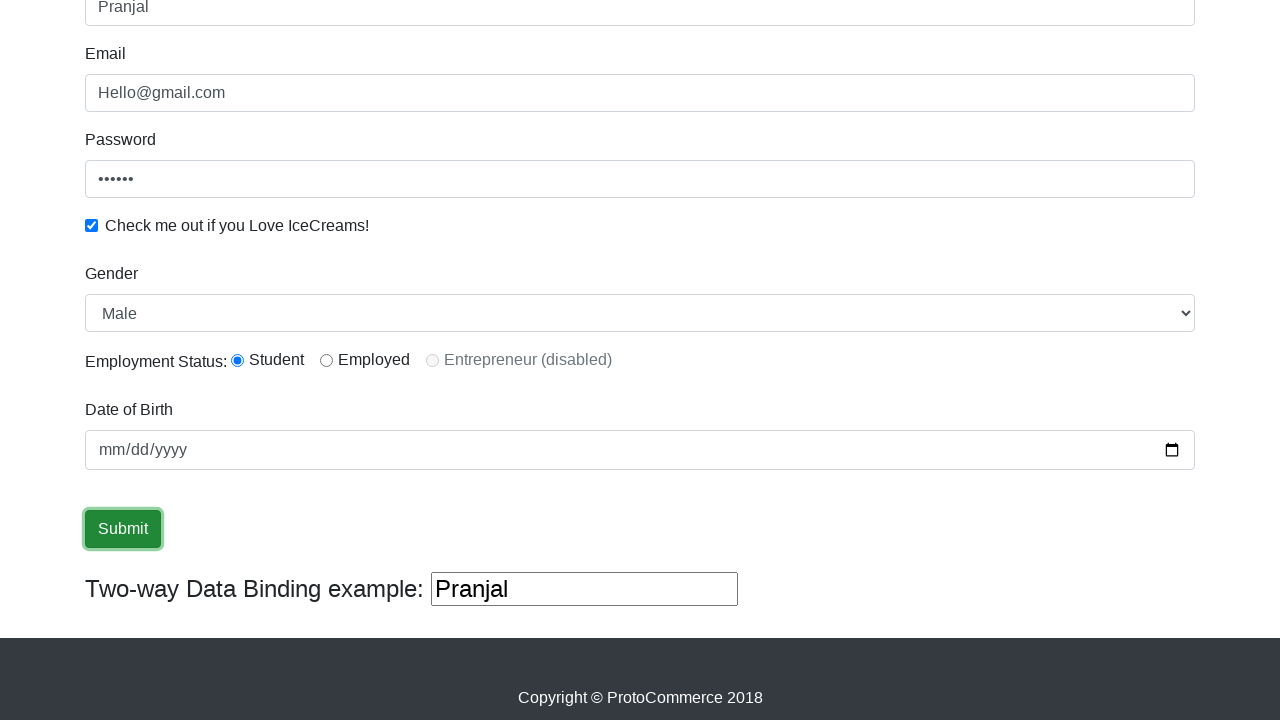

Retrieved success message text
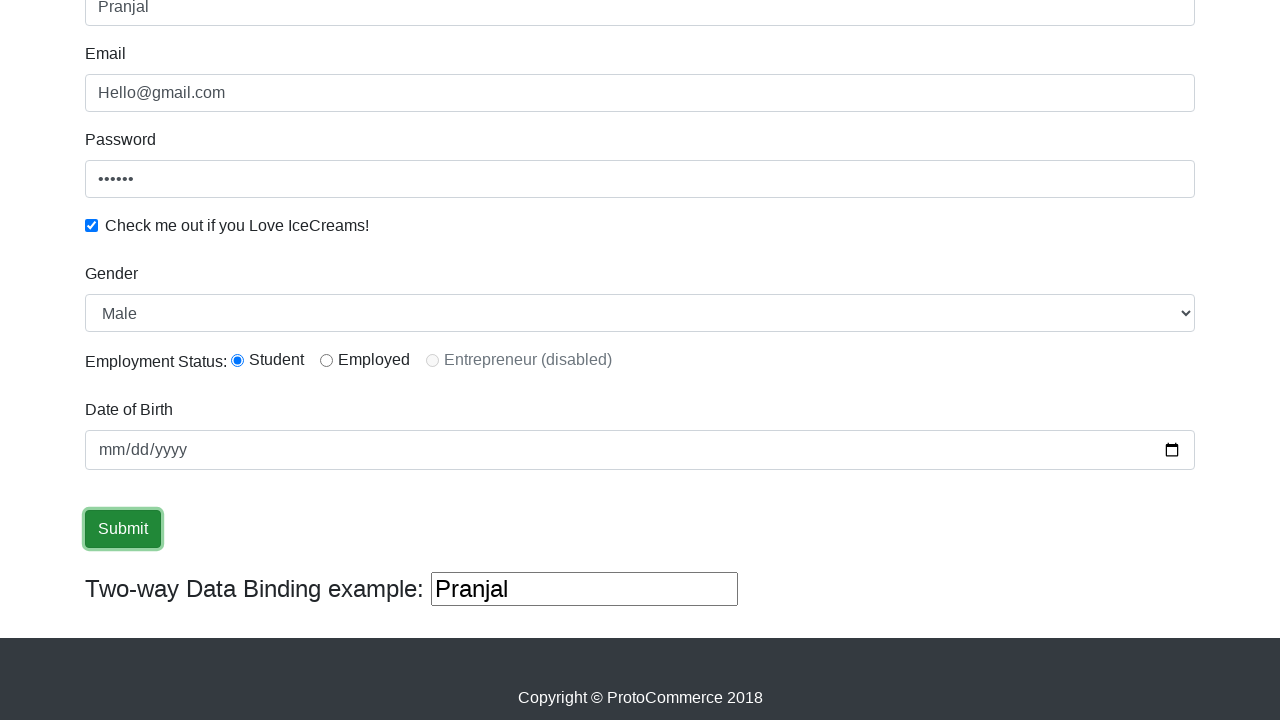

Verified 'Success' text in success message
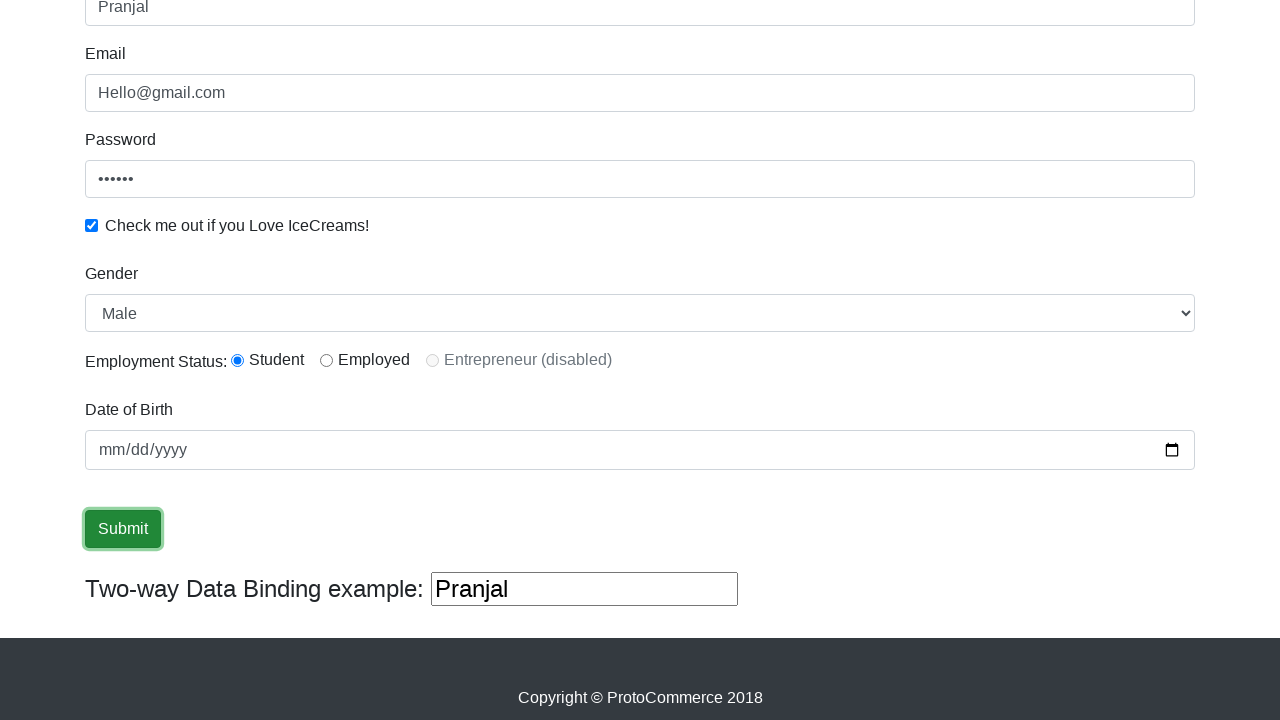

Filled third text field with 'helloagain' on (//input[@type='text'])[3]
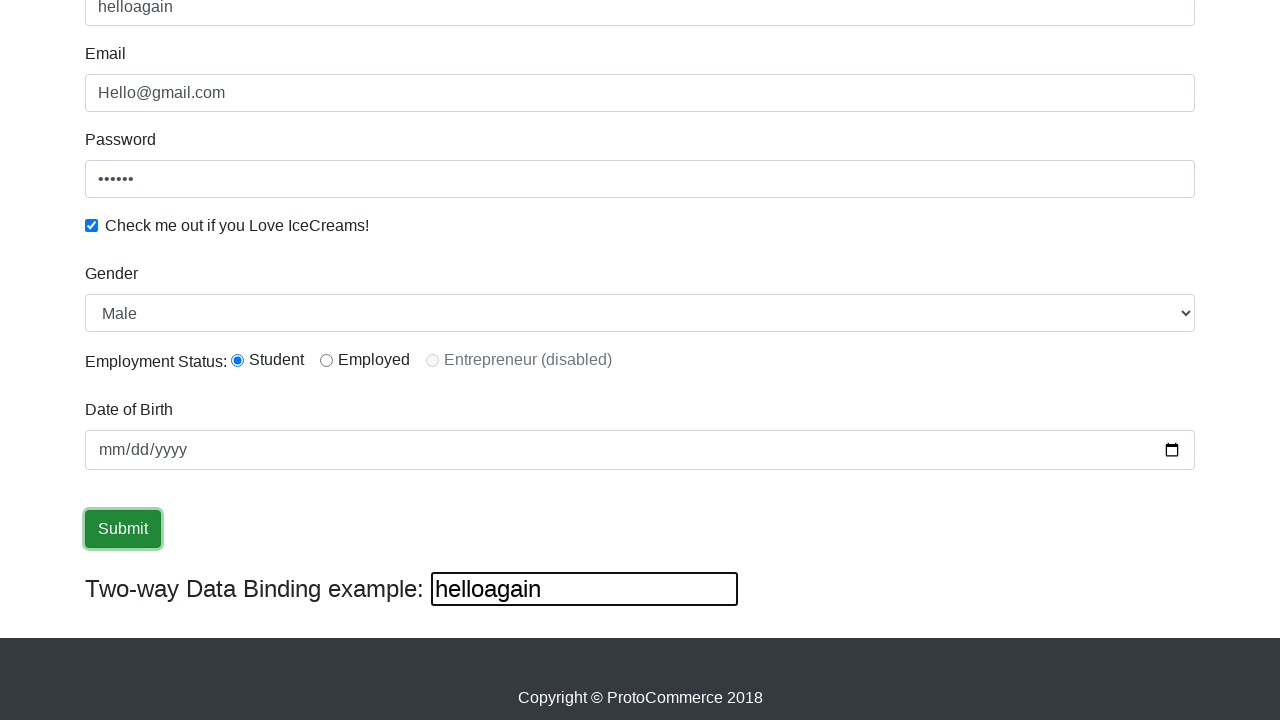

Cleared the third text field on (//input[@type='text'])[3]
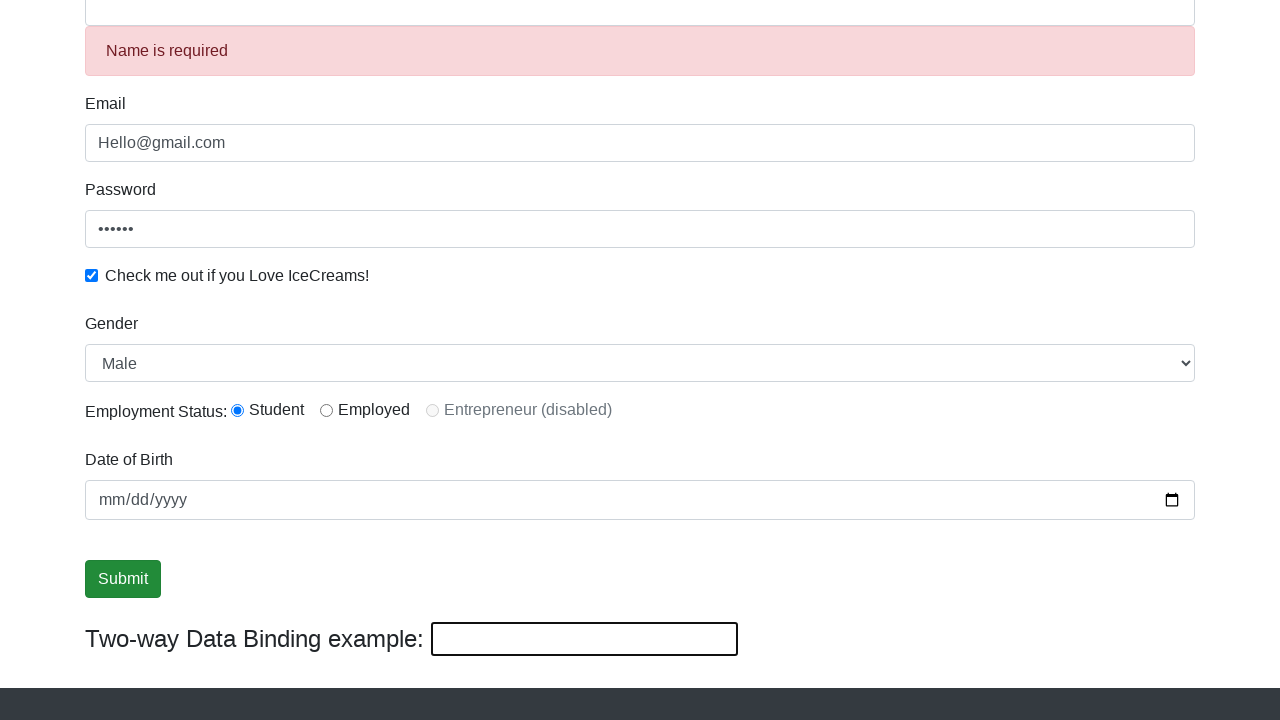

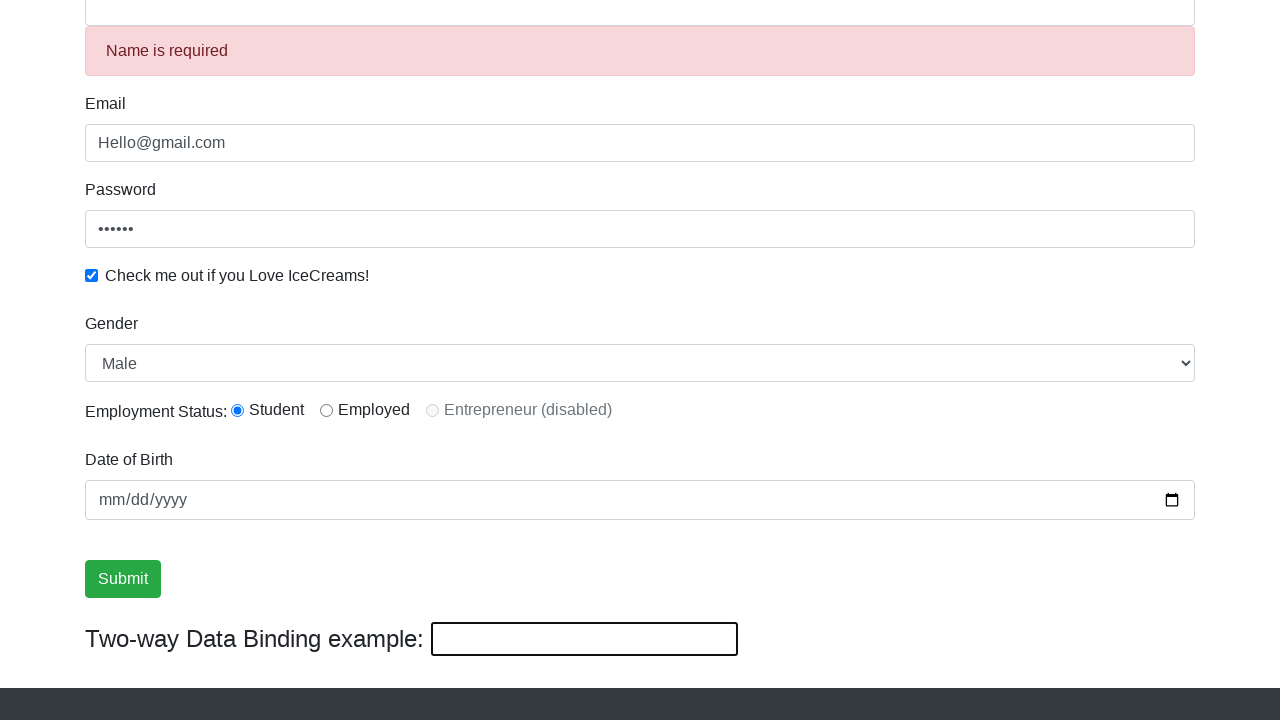